Tests multiple selection dropdown by selecting all language options and then deselecting them all

Starting URL: https://practice.cydeo.com/dropdown

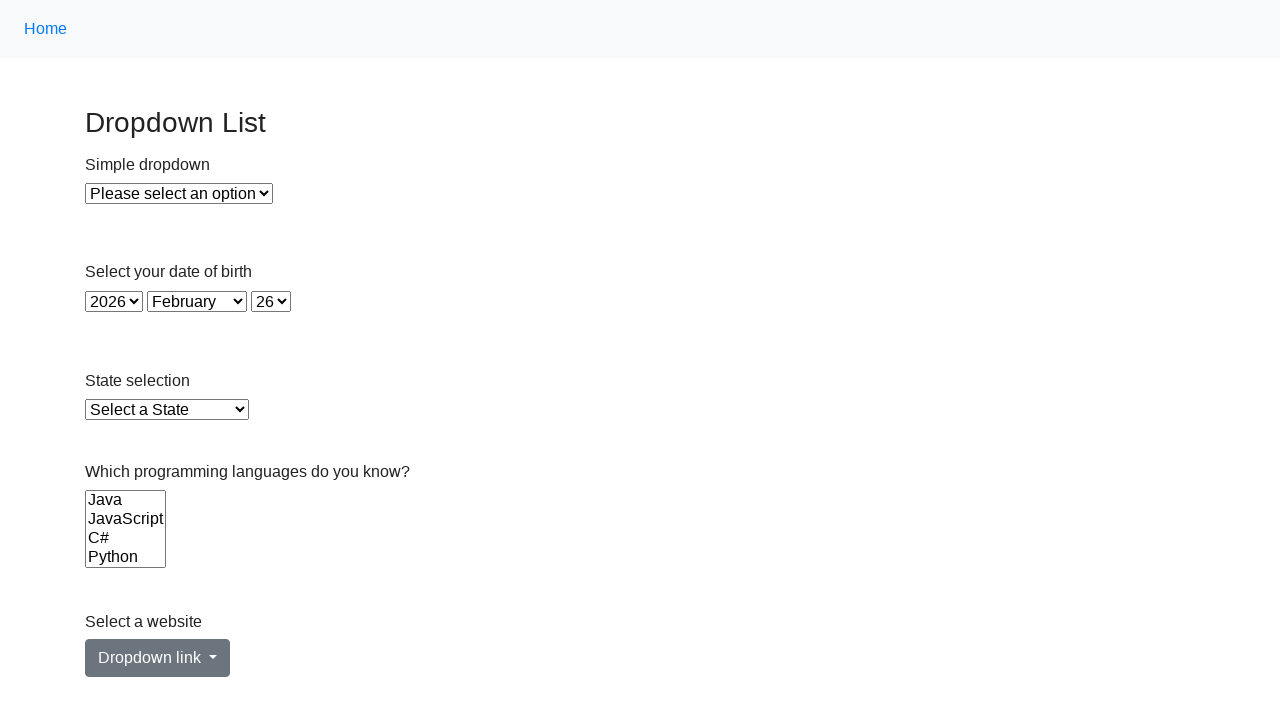

Located the languages multi-select dropdown
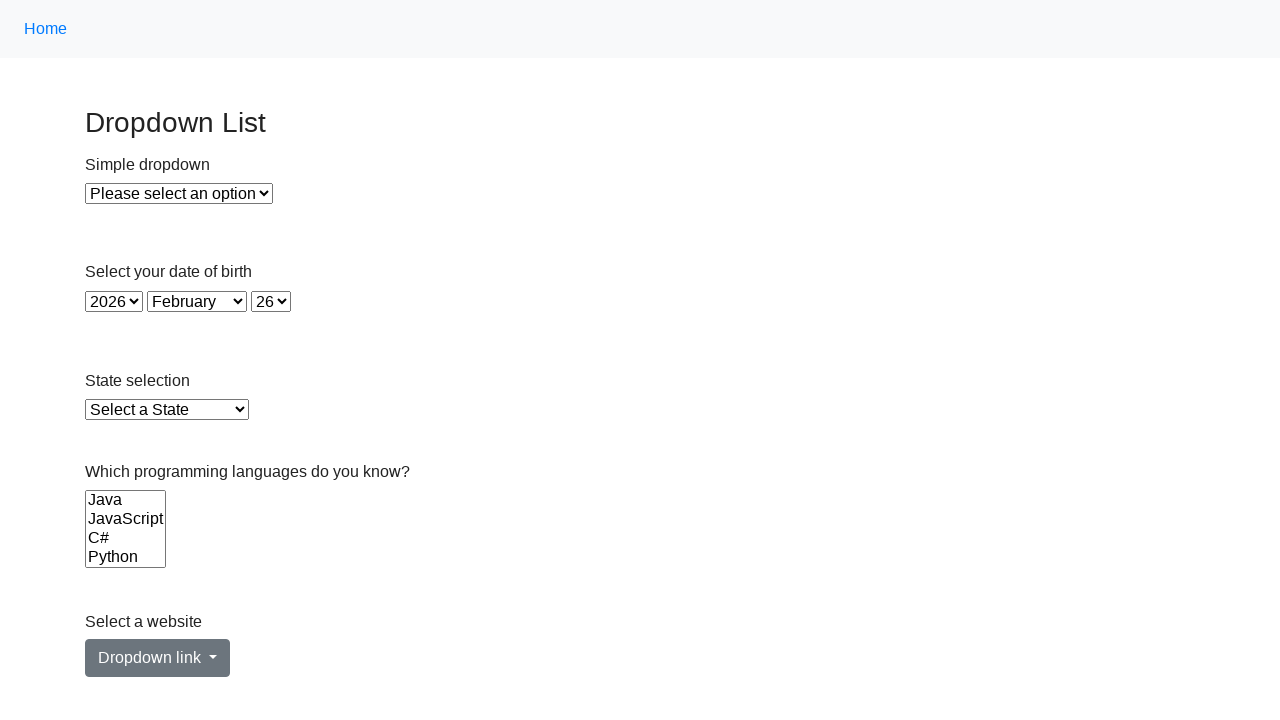

Selected 'java' option by value on select[name='Languages']
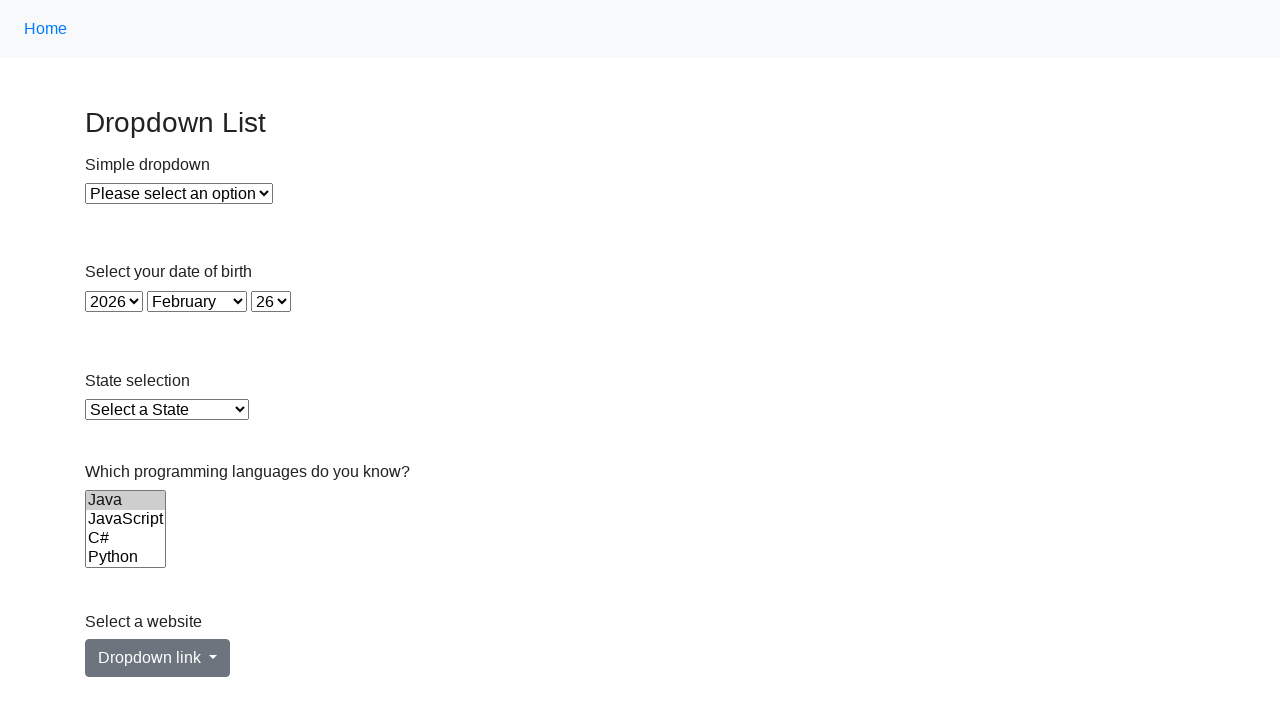

Selected 'JavaScript' option by label on select[name='Languages']
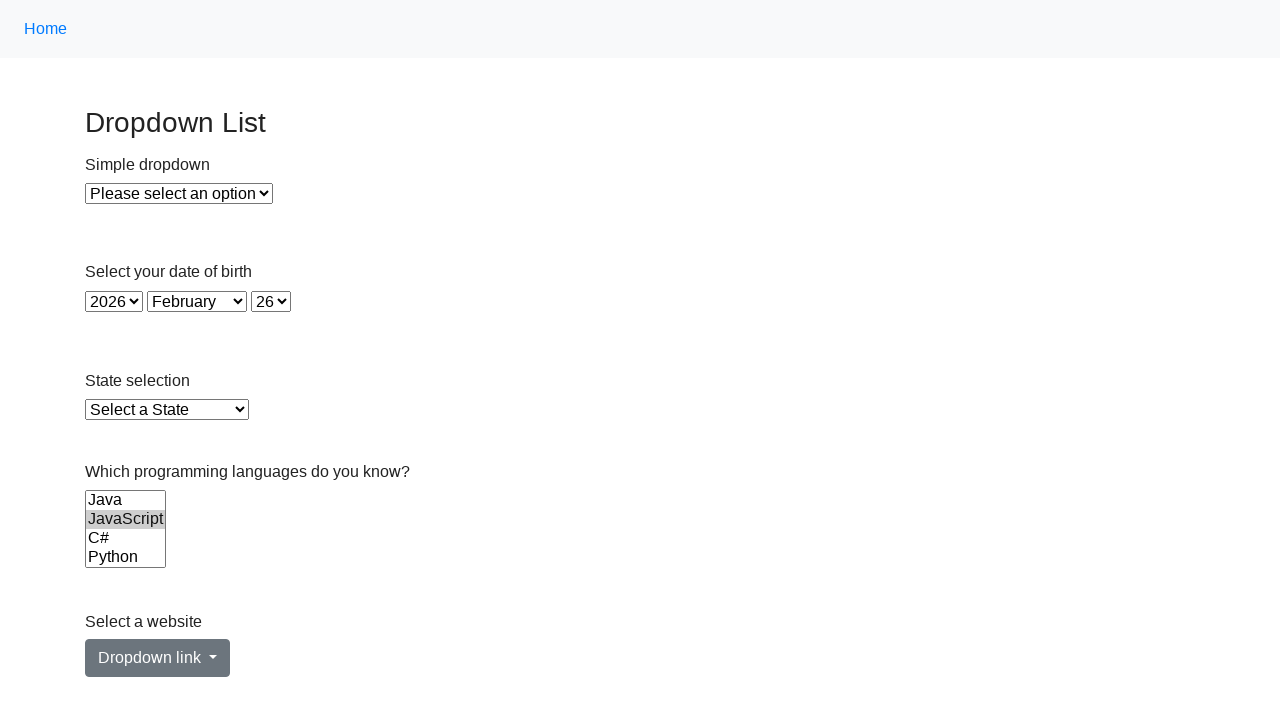

Selected option at index 2 on select[name='Languages']
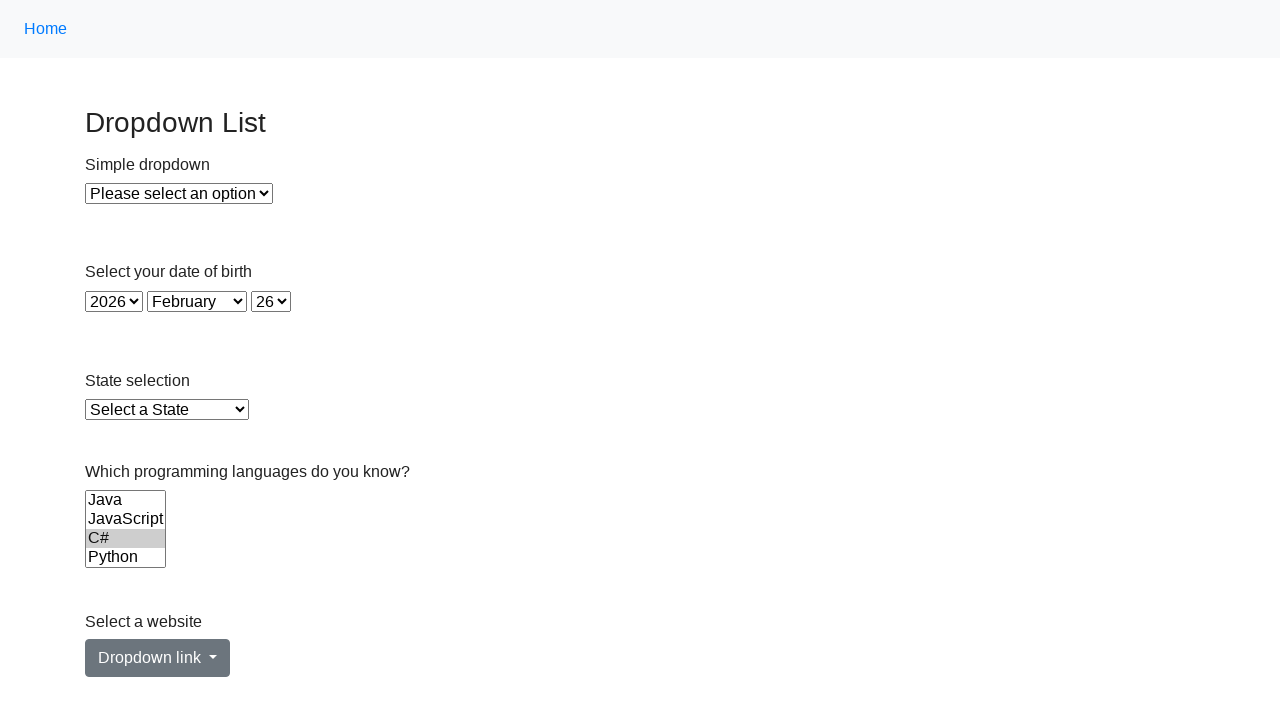

Selected 'Python' option by label on select[name='Languages']
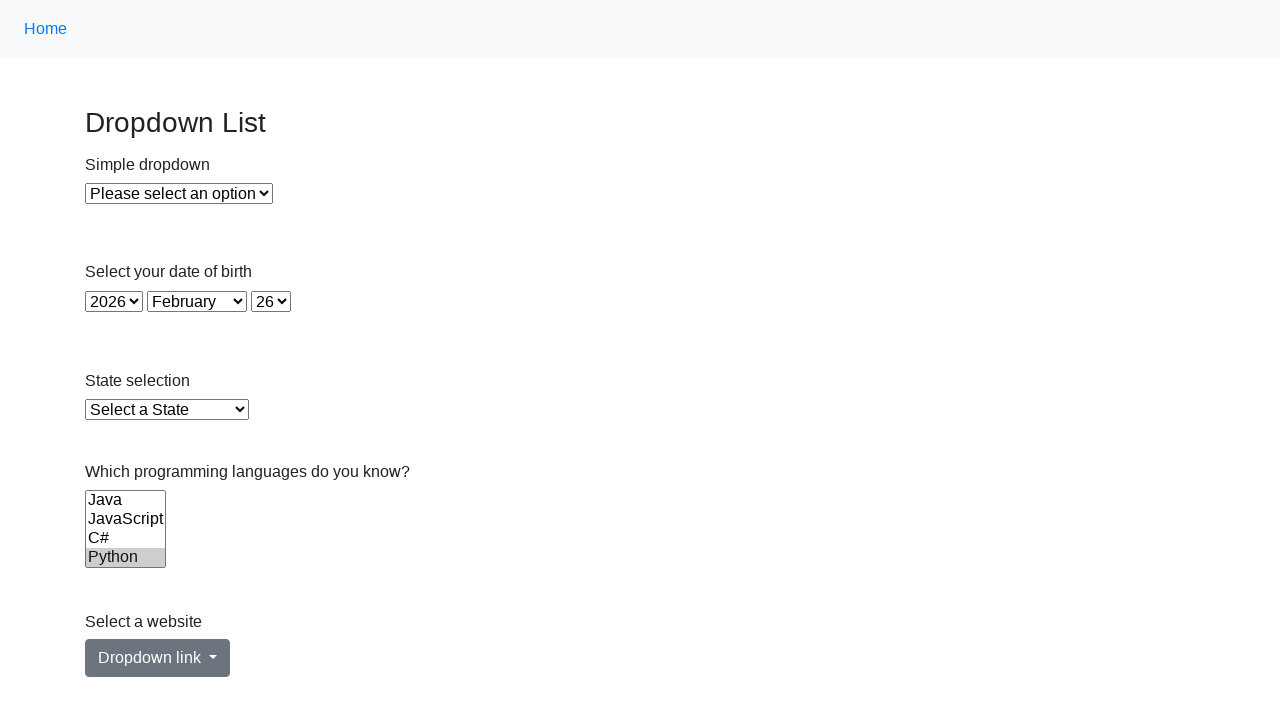

Selected option at index 4 on select[name='Languages']
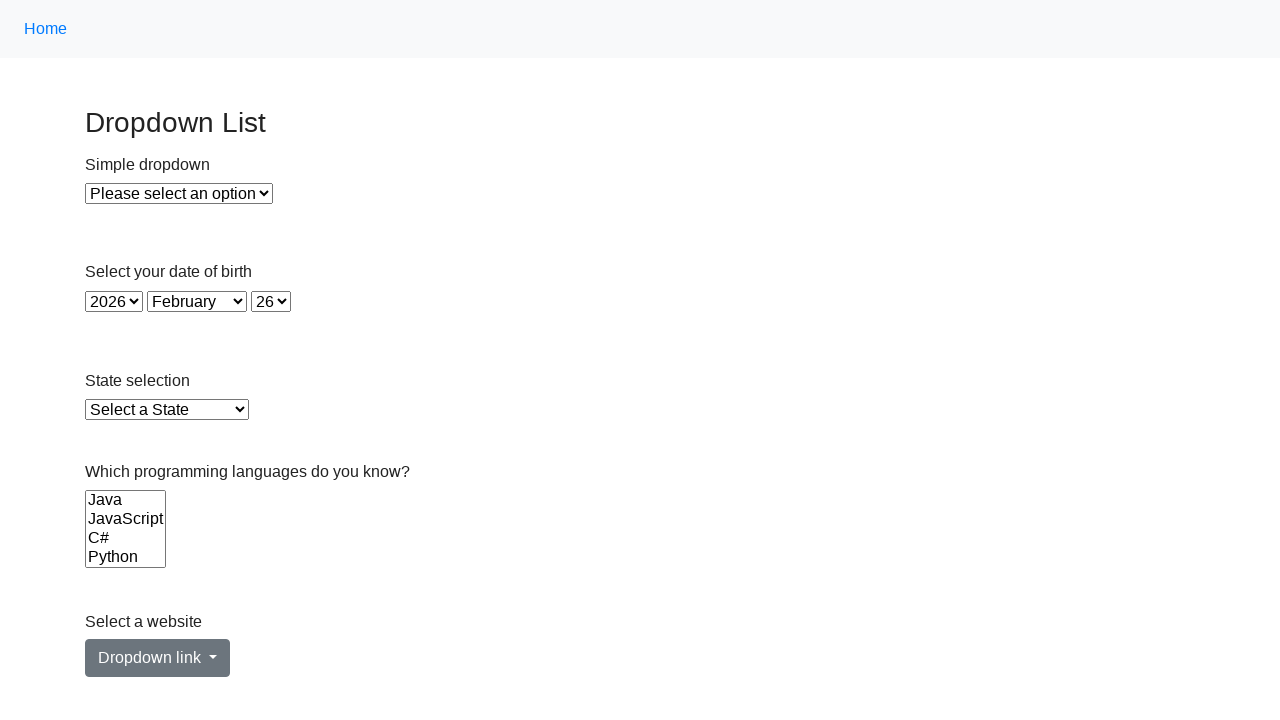

Selected 'C' option by label on select[name='Languages']
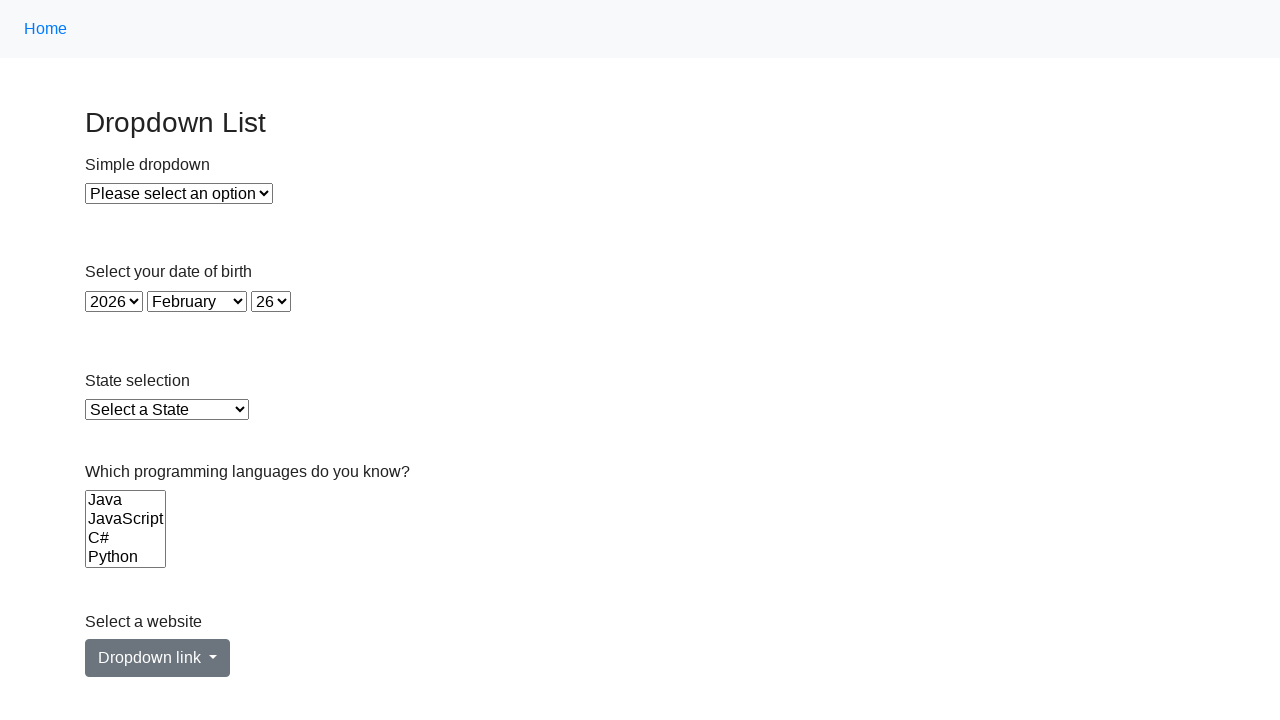

Retrieved all available options from dropdown
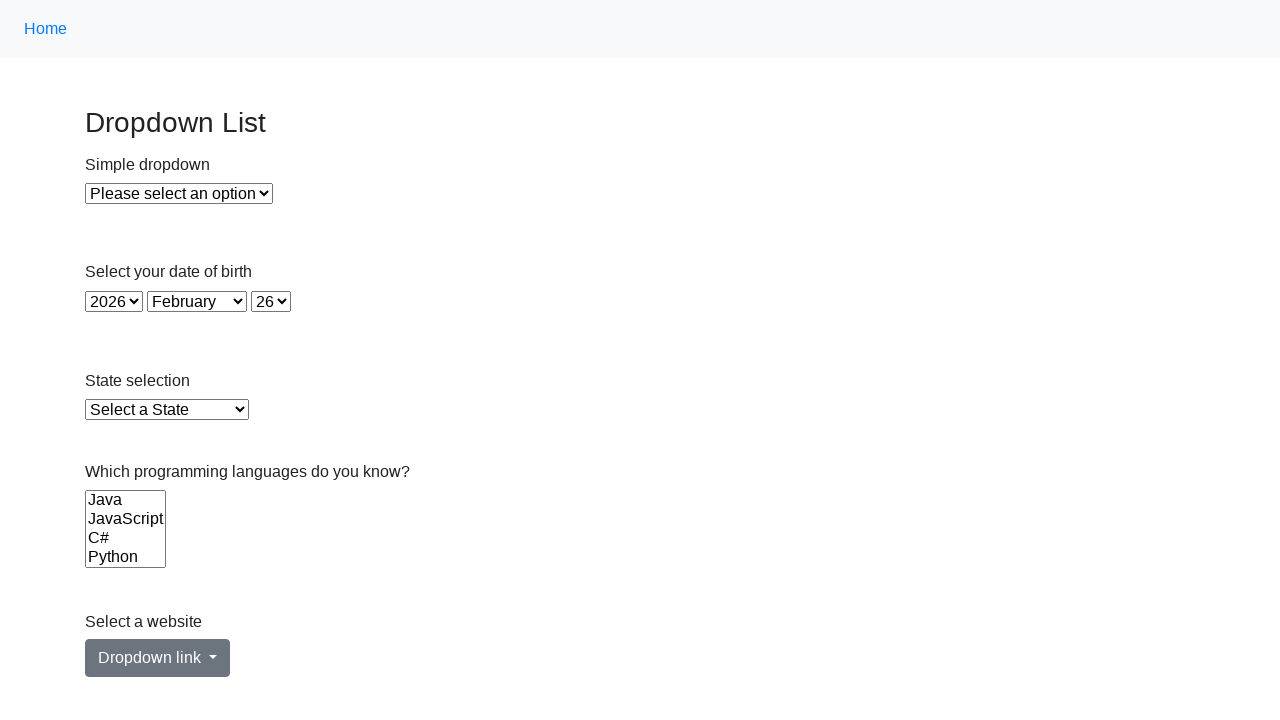

Clicked an option to select all languages at (126, 500) on select[name='Languages'] >> option >> nth=0
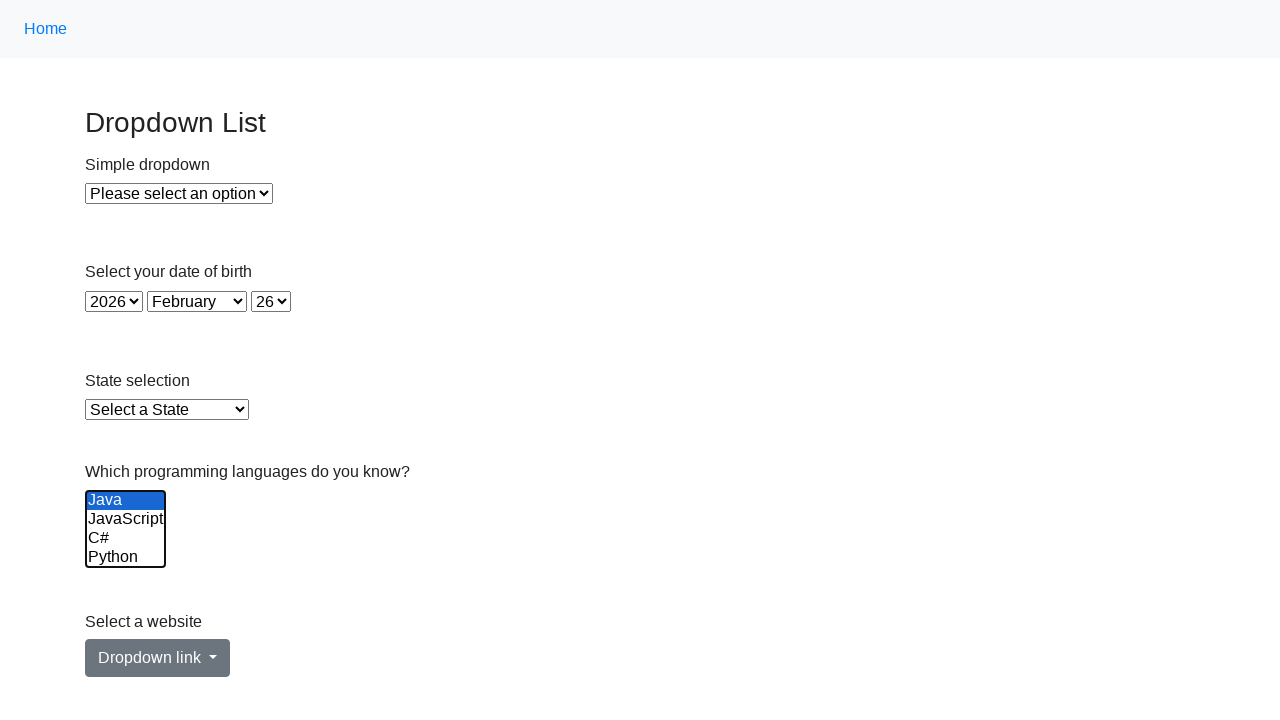

Clicked an option to select all languages at (126, 519) on select[name='Languages'] >> option >> nth=1
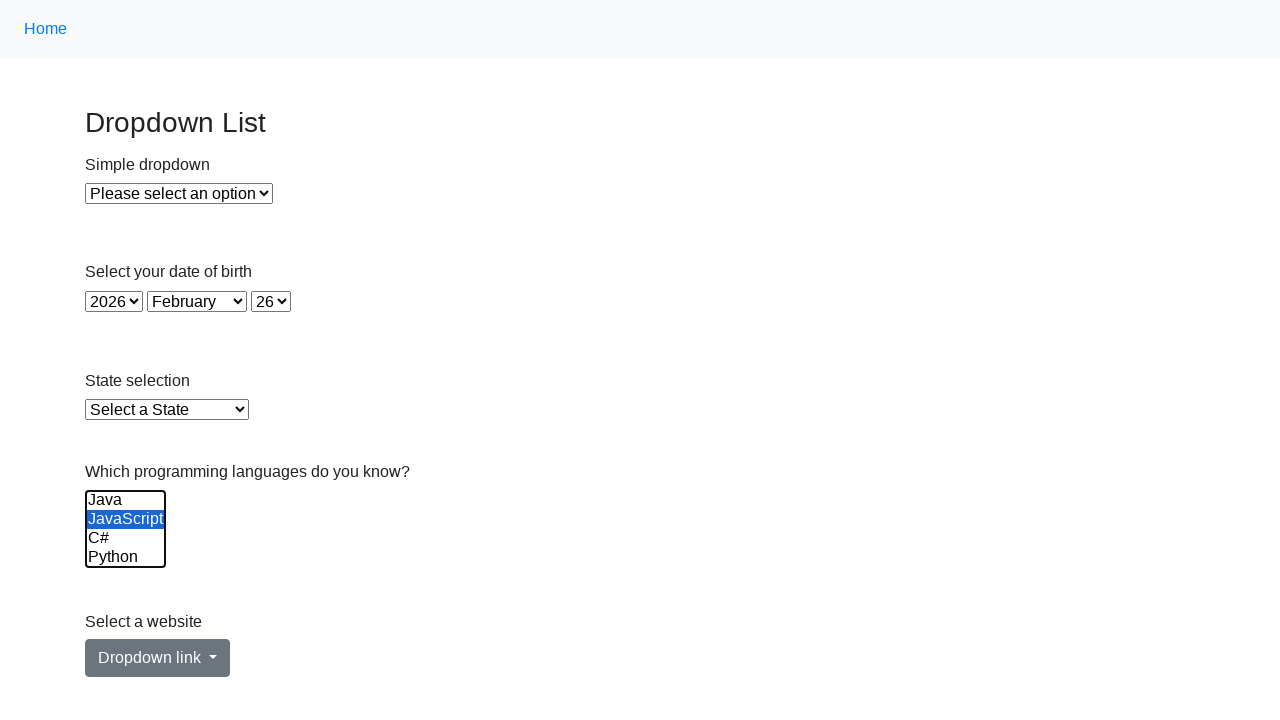

Clicked an option to select all languages at (126, 538) on select[name='Languages'] >> option >> nth=2
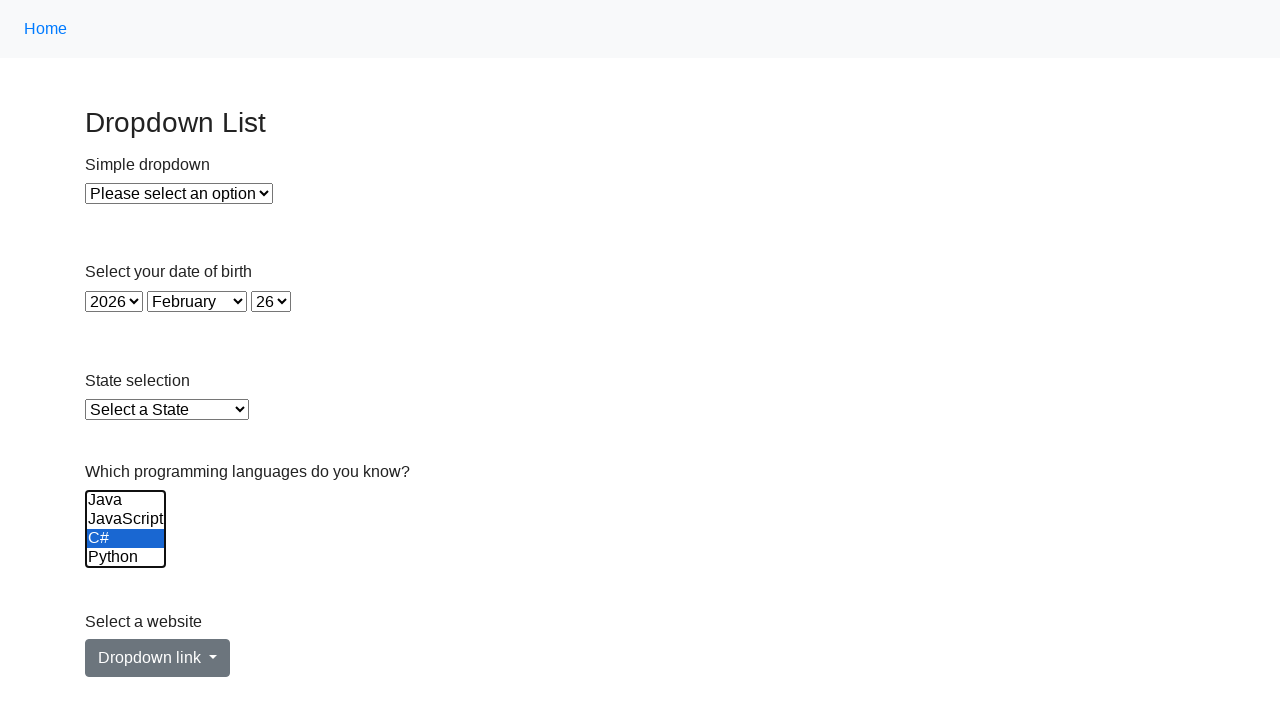

Clicked an option to select all languages at (126, 558) on select[name='Languages'] >> option >> nth=3
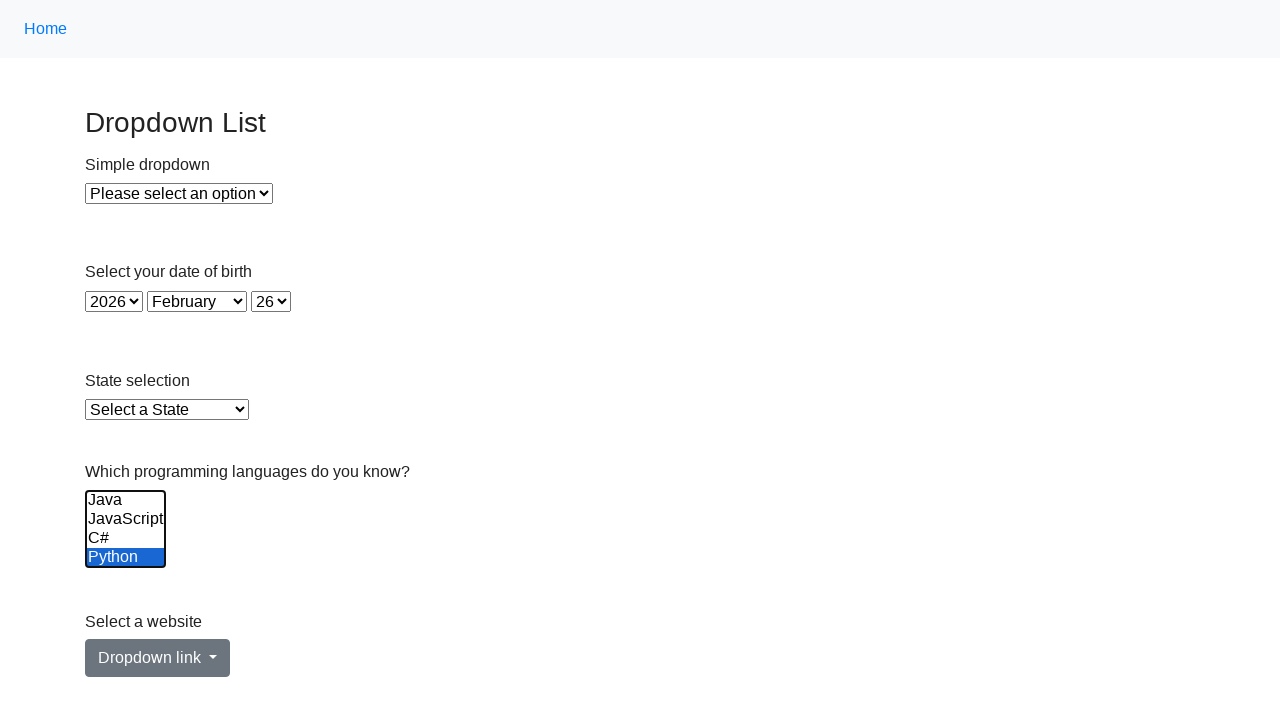

Clicked an option to select all languages at (126, 539) on select[name='Languages'] >> option >> nth=4
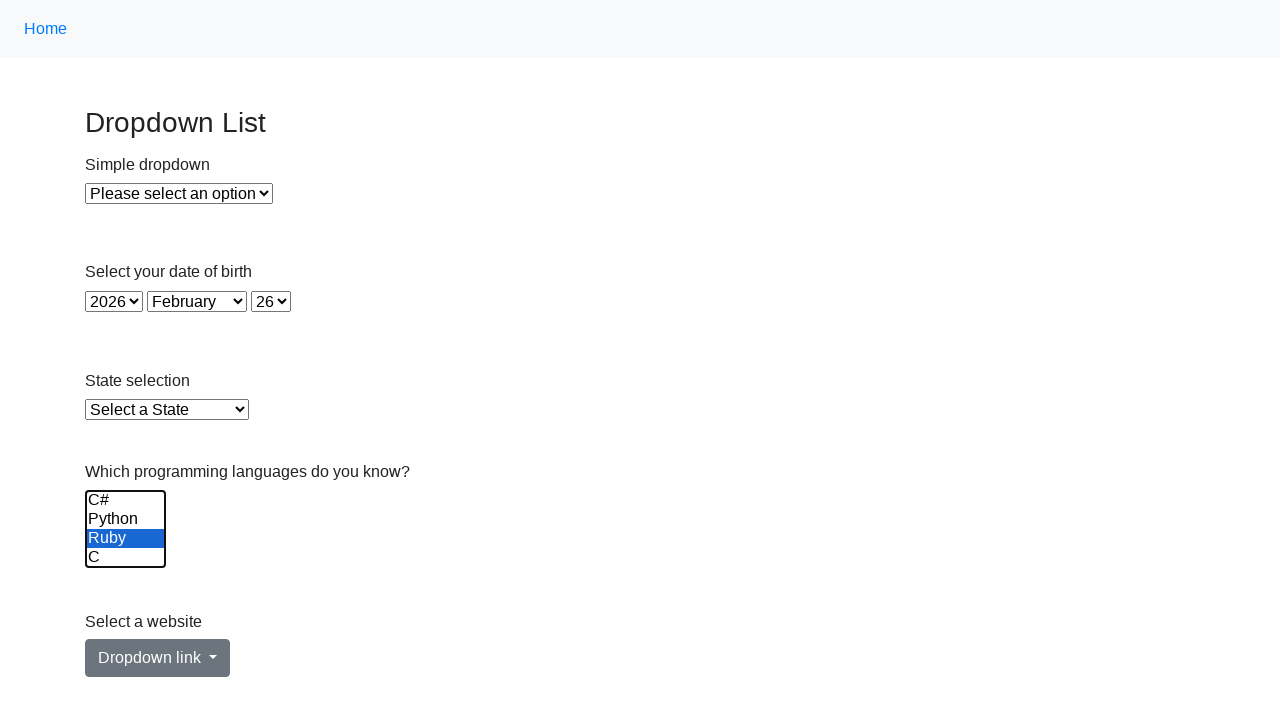

Clicked an option to select all languages at (126, 558) on select[name='Languages'] >> option >> nth=5
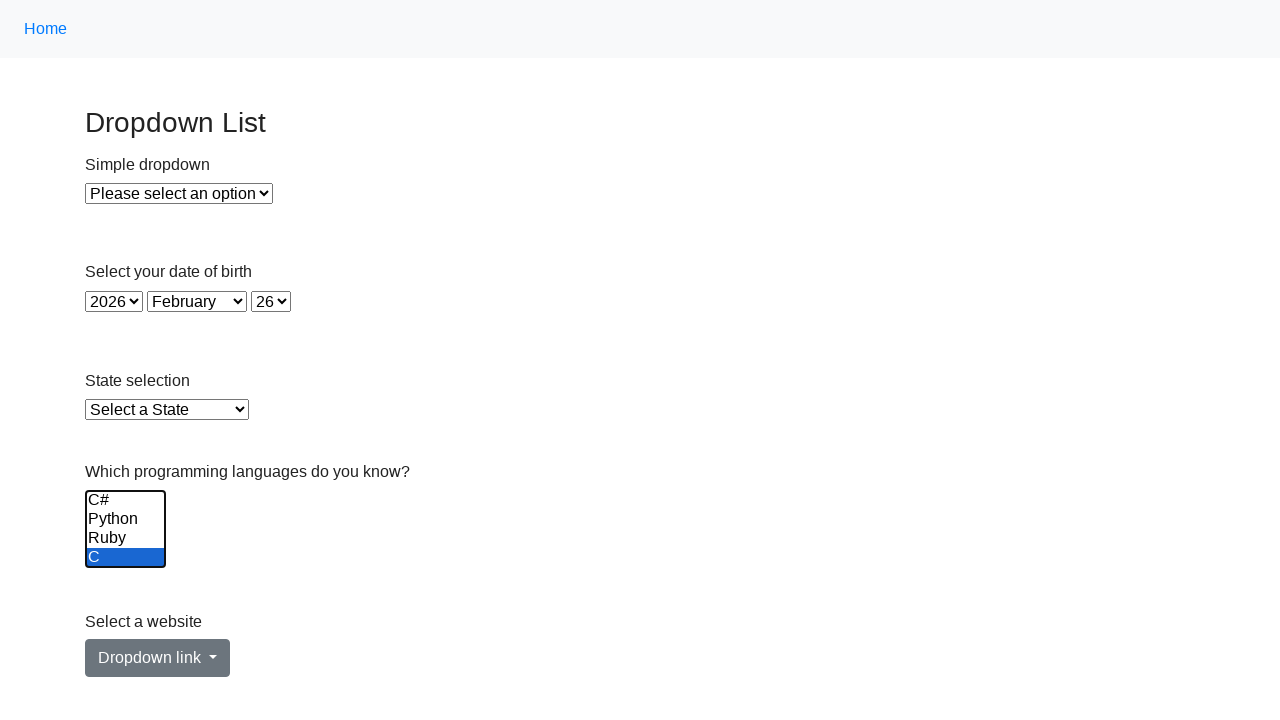

Deselected all options by setting selectedIndex to -1
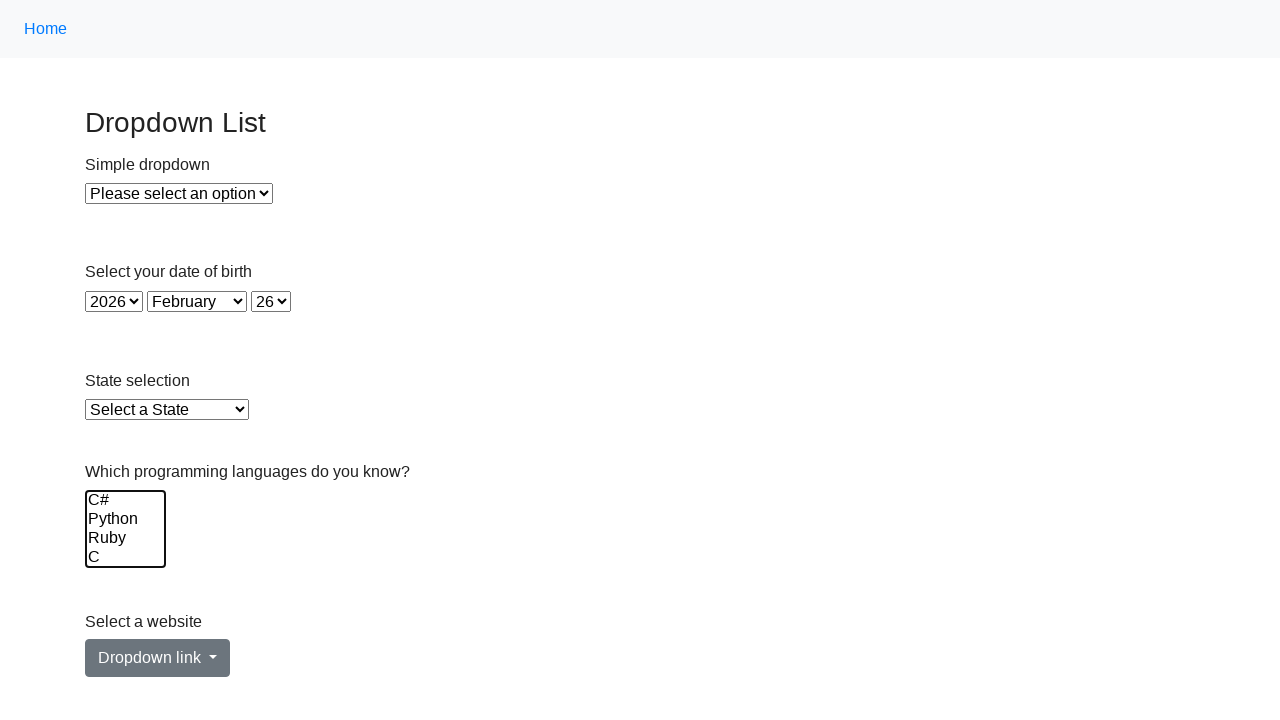

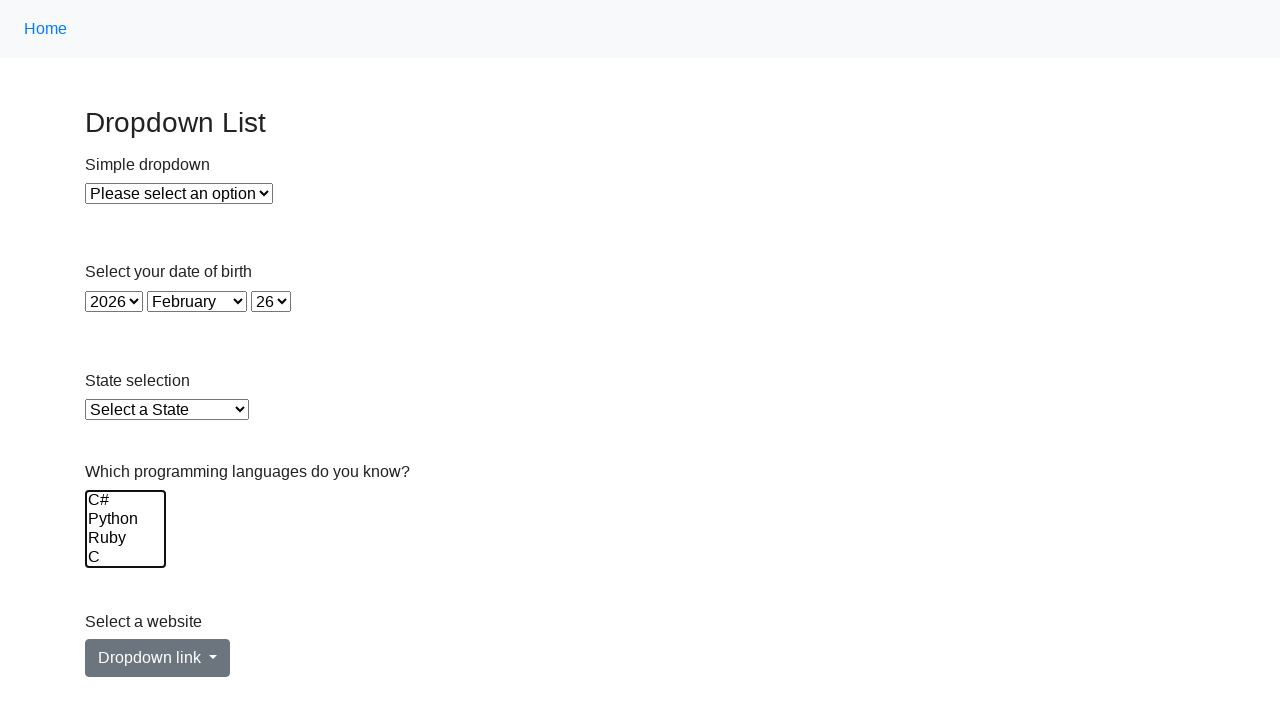